Navigates to an Angular demo application and clicks on the library navigation button to test page navigation functionality.

Starting URL: https://rahulshettyacademy.com/angularAppdemo/

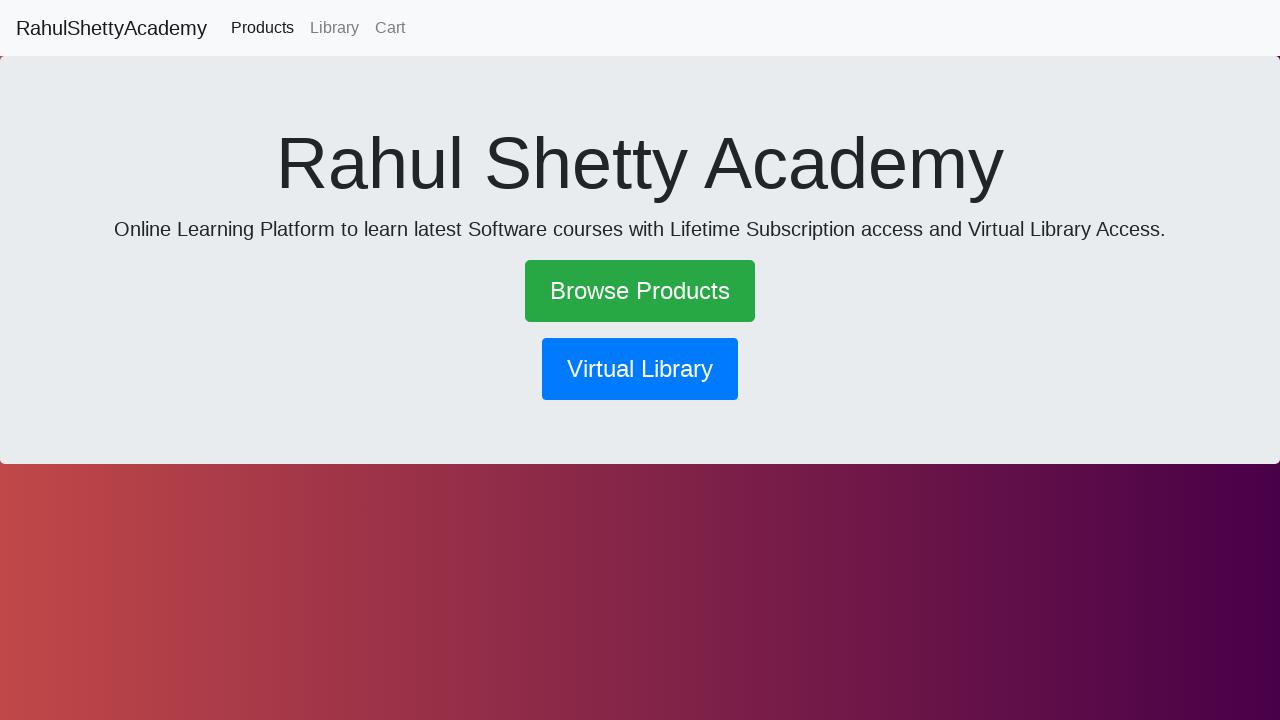

Clicked on the library navigation button at (640, 369) on button[routerlink*='library']
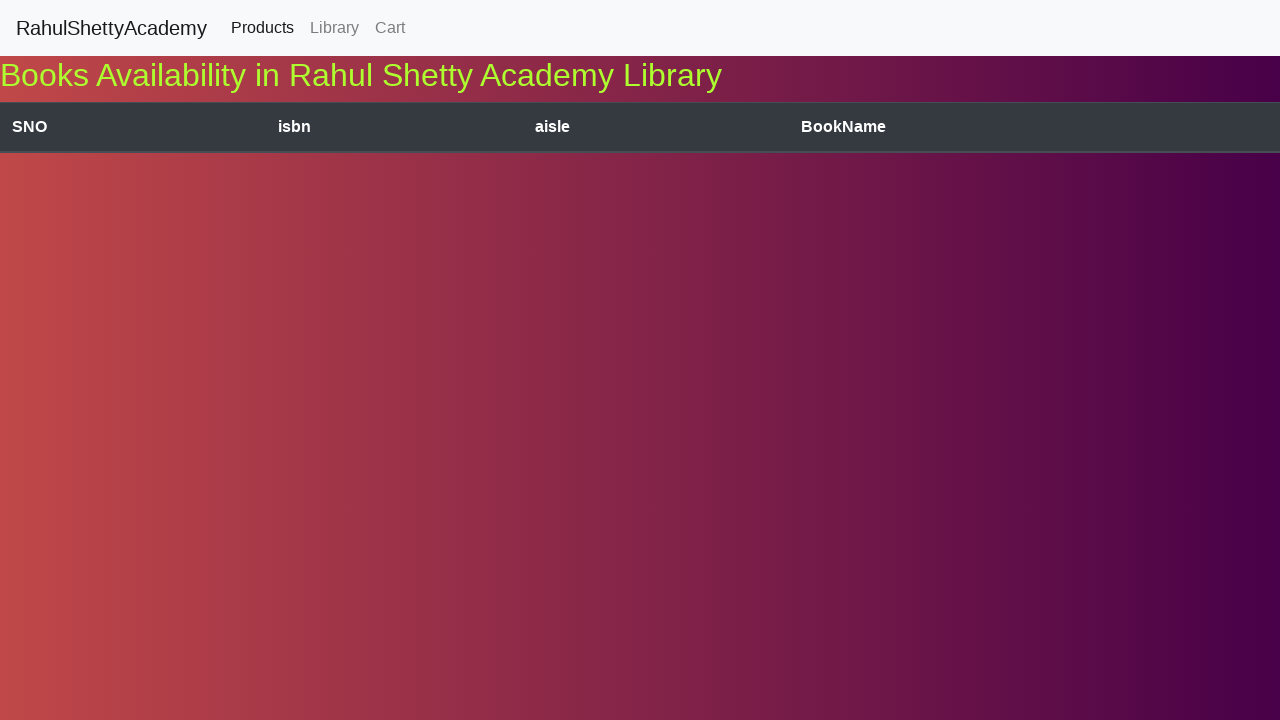

Waited for page navigation to complete with networkidle state
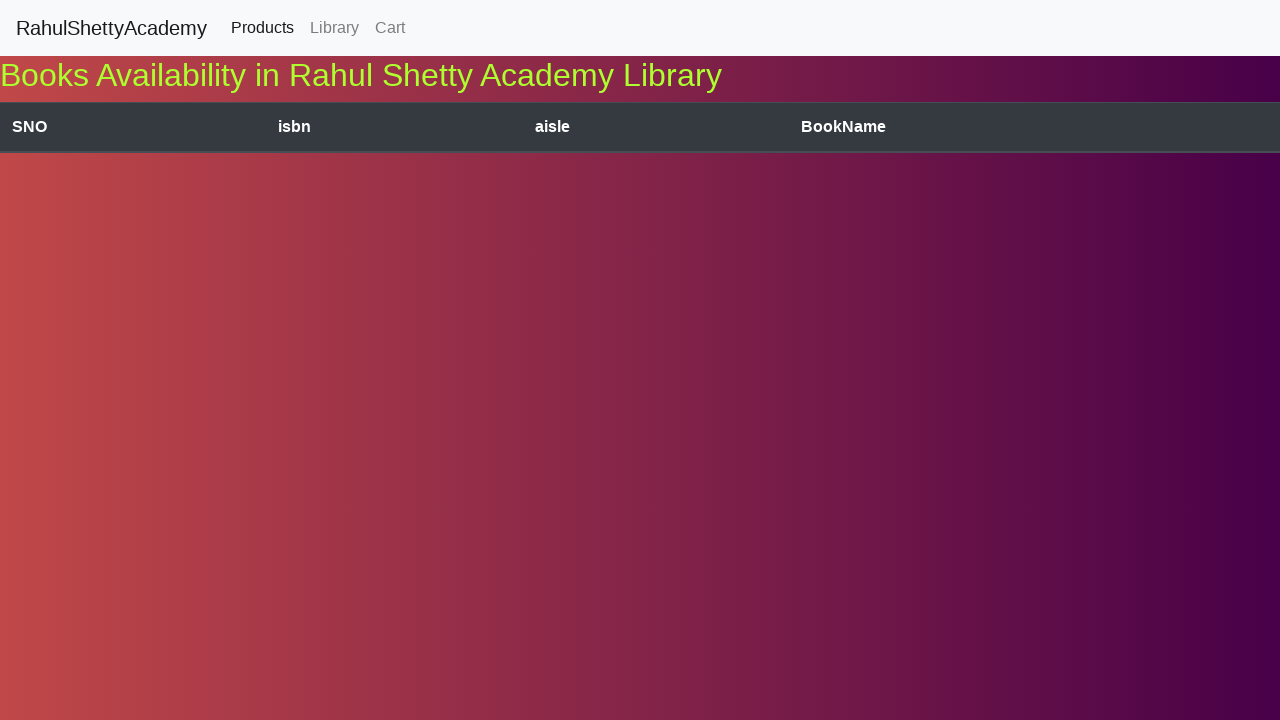

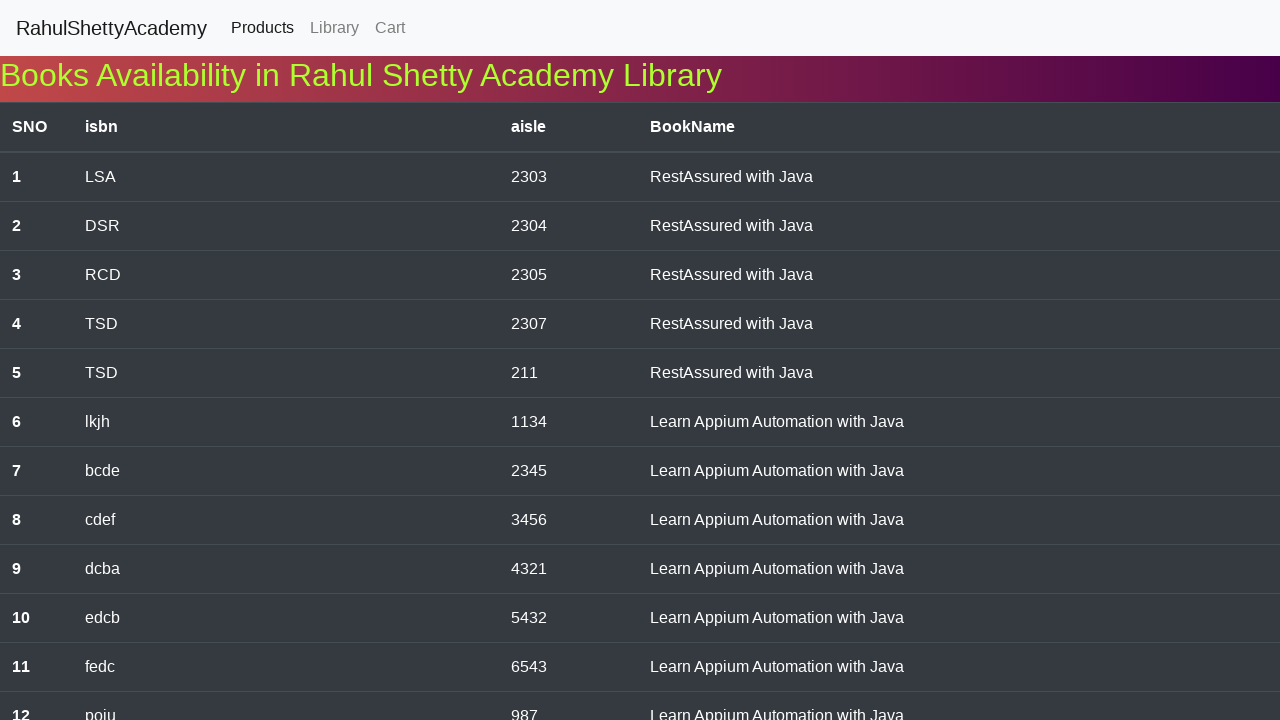